Tests handling of a JavaScript alert dialog by clicking a button that triggers an alert and accepting it

Starting URL: https://testautomationpractice.blogspot.com/

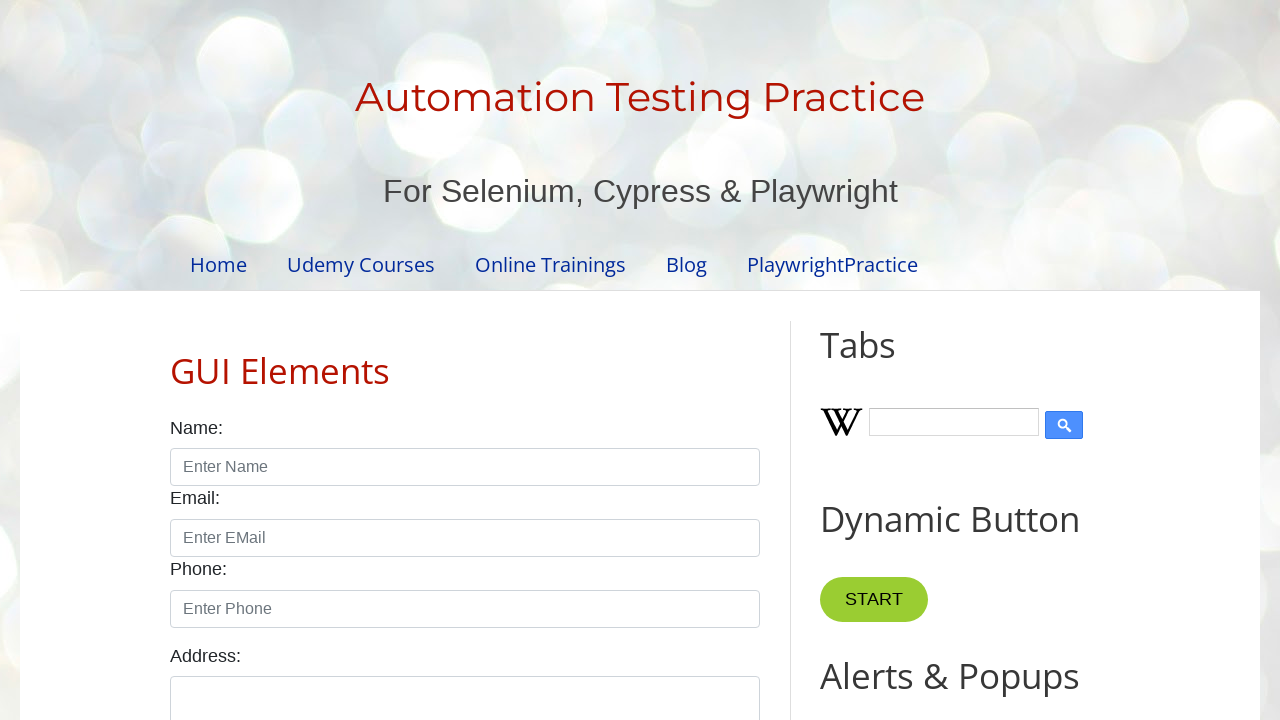

Set up dialog handler to accept JavaScript alerts
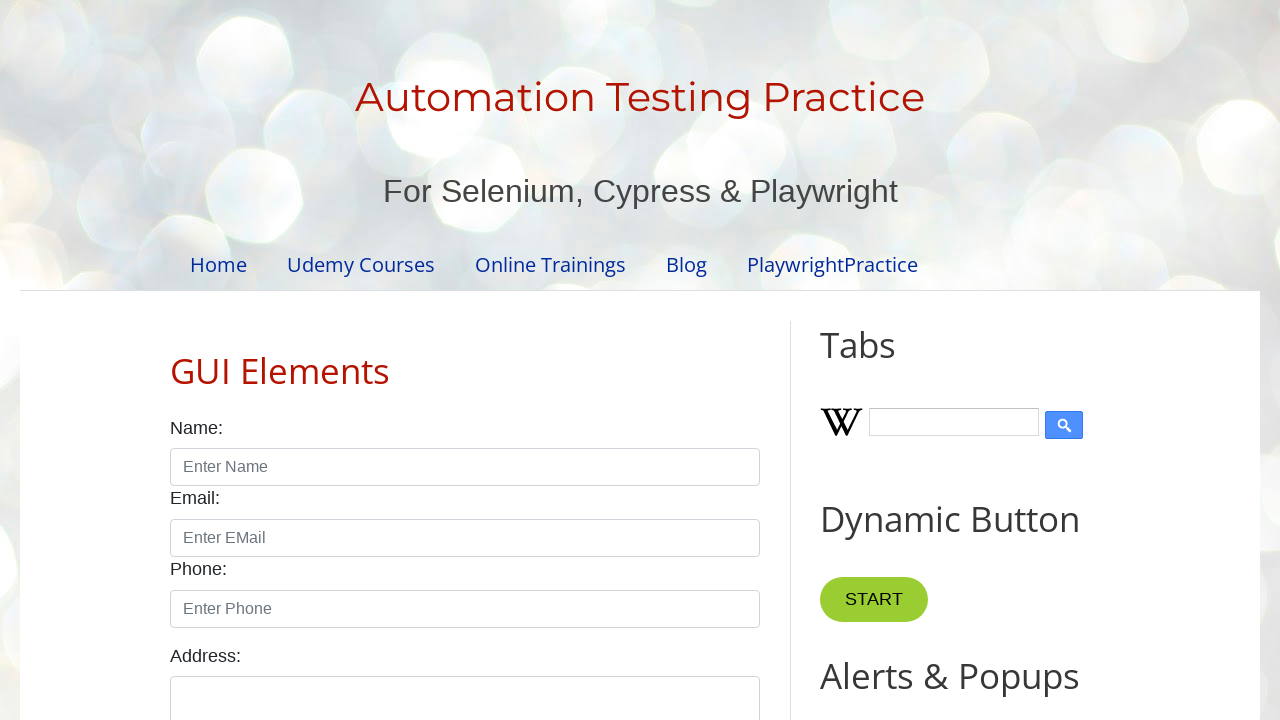

Clicked button that triggers JavaScript alert at (888, 361) on xpath=//*[@id="HTML9"]/div[1]/button[1]
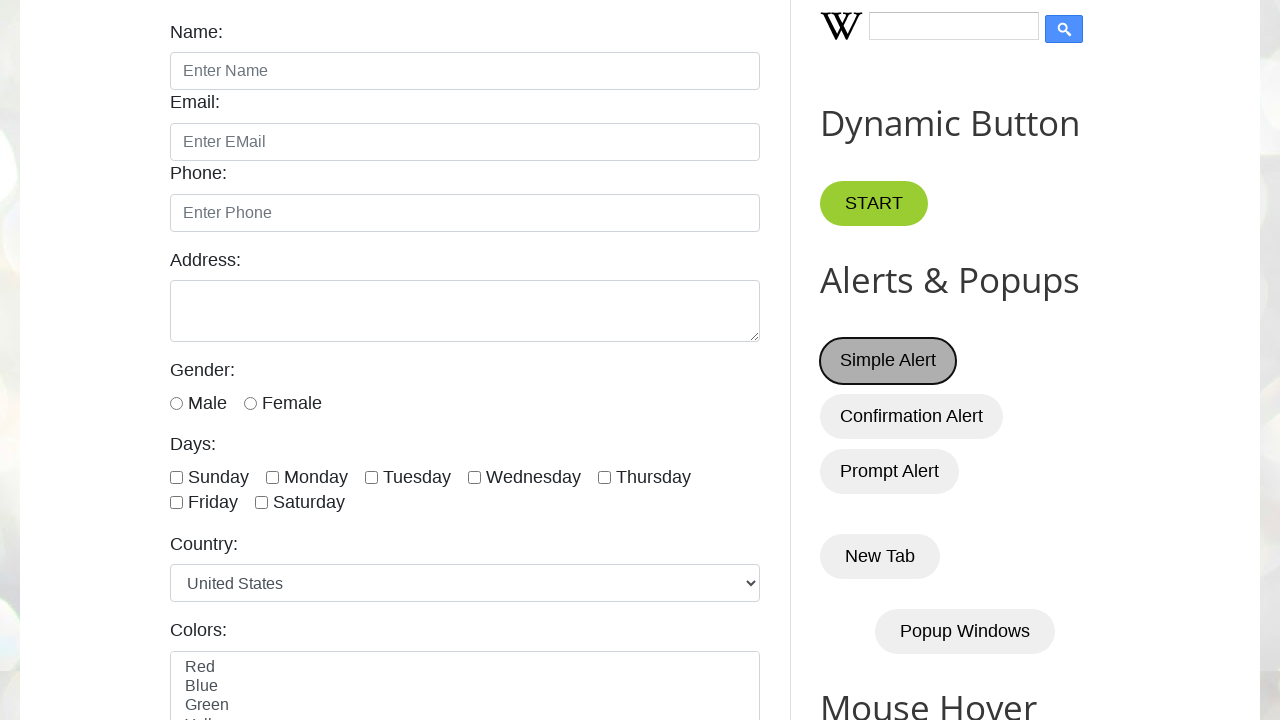

Waited for alert dialog to be processed
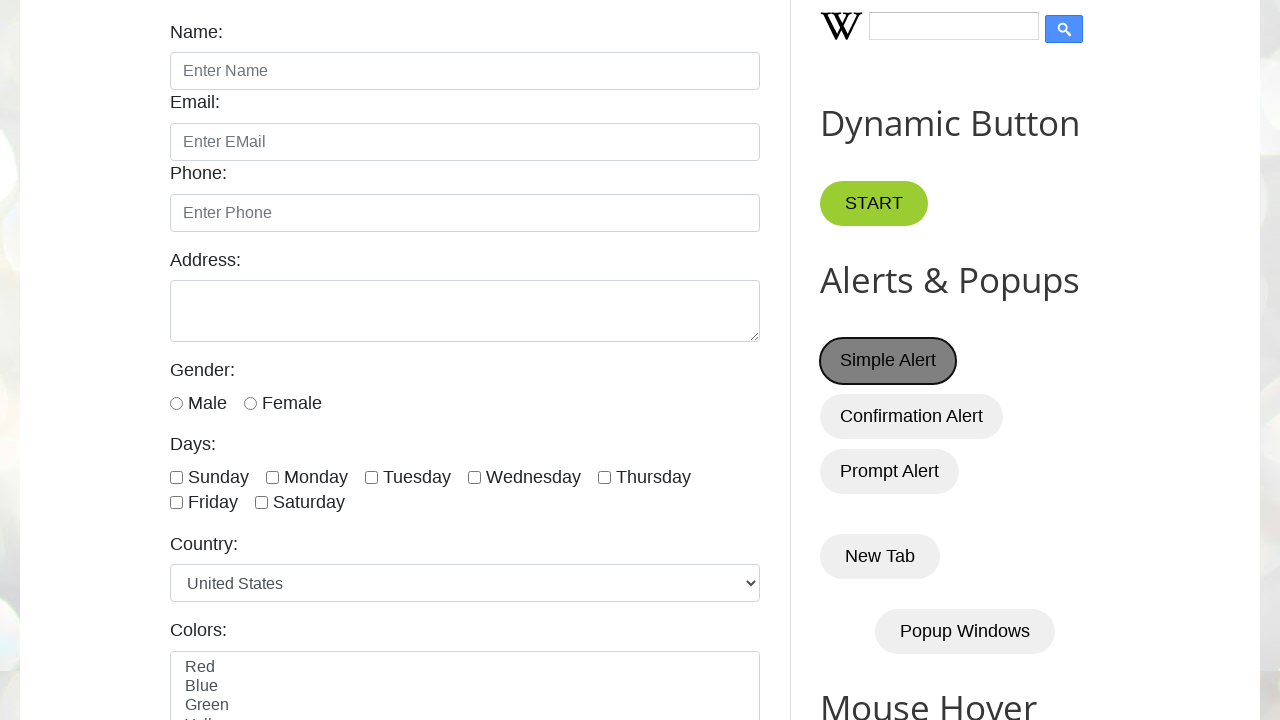

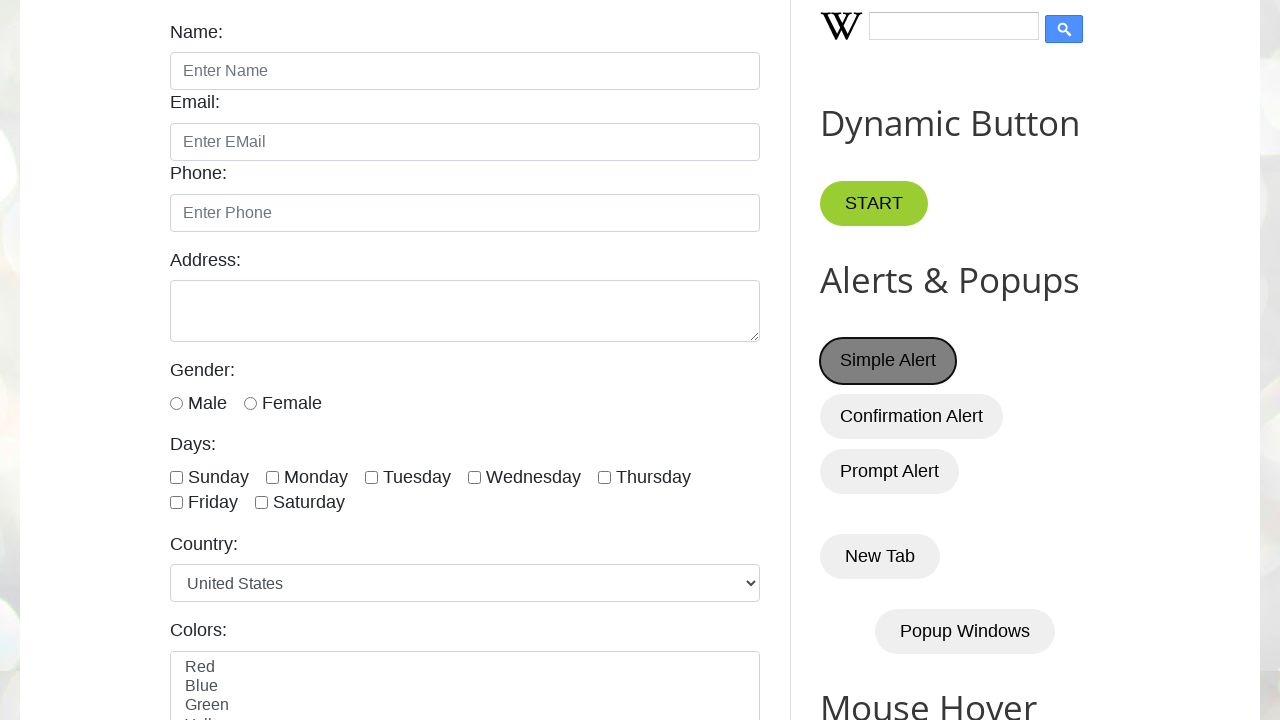